Tests the Ajio e-commerce site by searching for "bags", applying gender filter (Men), category filter (Men - Fashion Bags), and verifying that filtered results are displayed.

Starting URL: https://www.ajio.com/

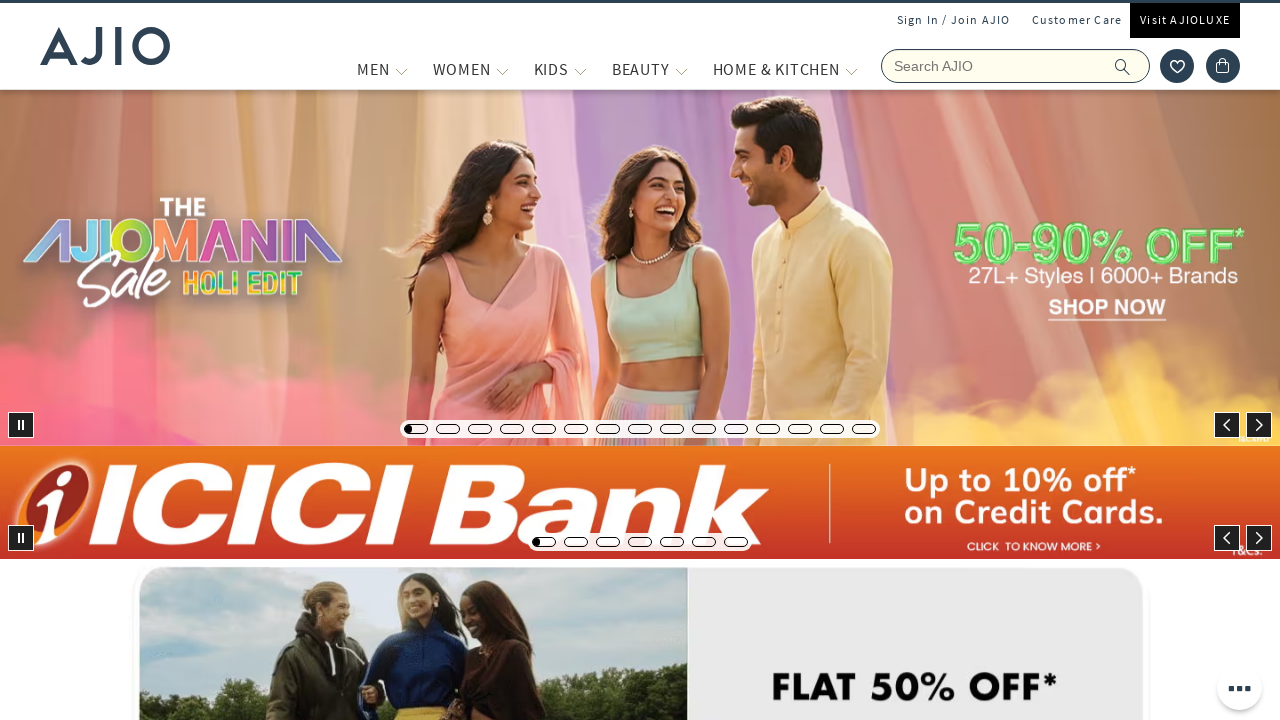

Filled search field with 'bags' on input[name='searchVal']
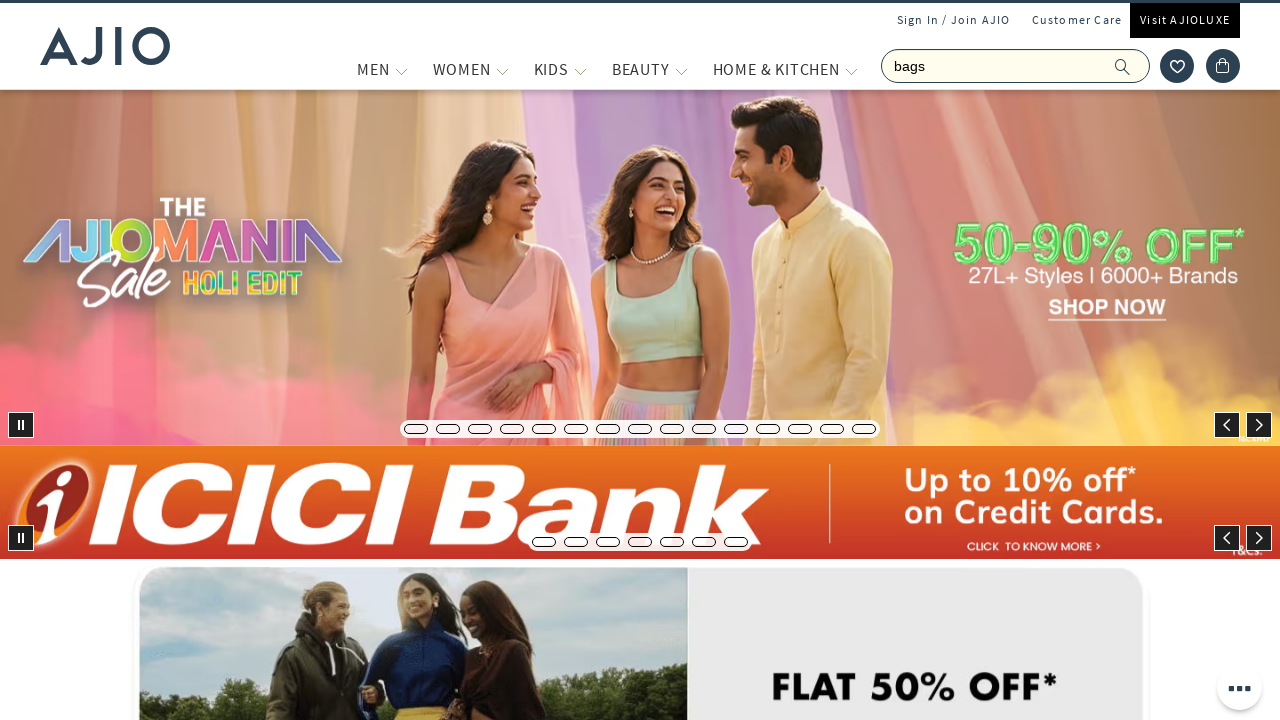

Pressed Enter to search for bags on input[name='searchVal']
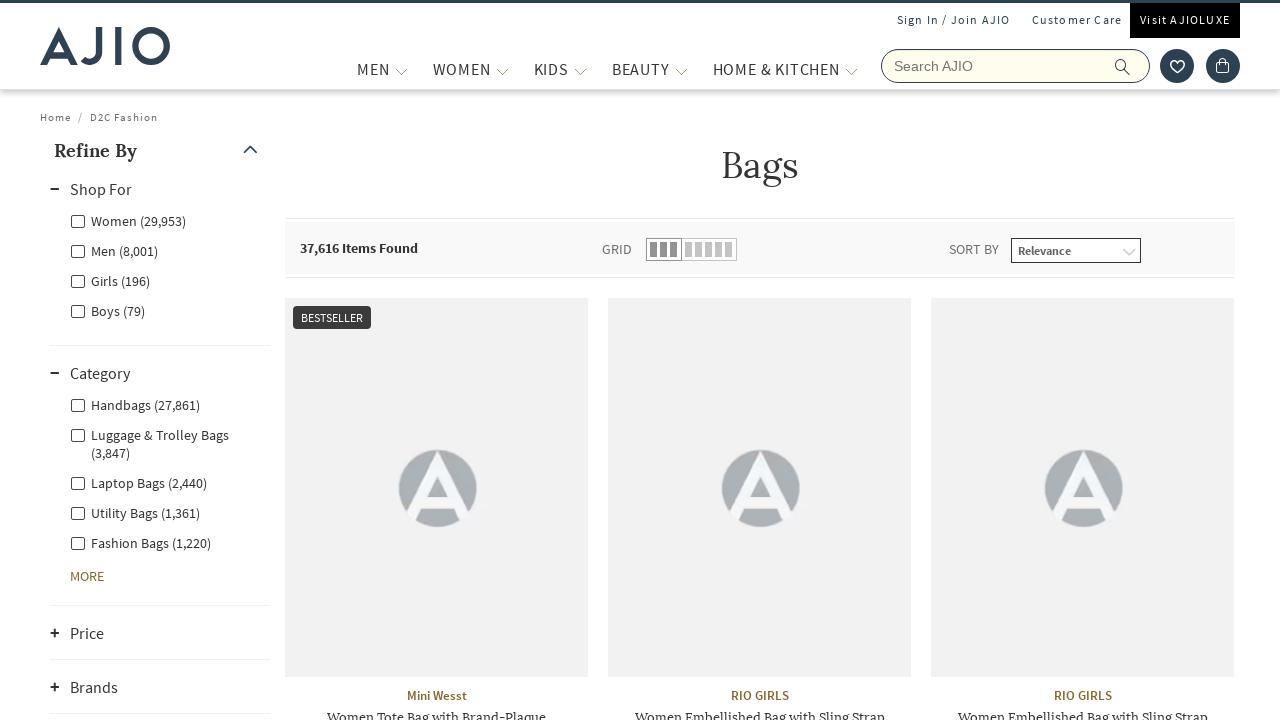

Search results loaded and Men filter became visible
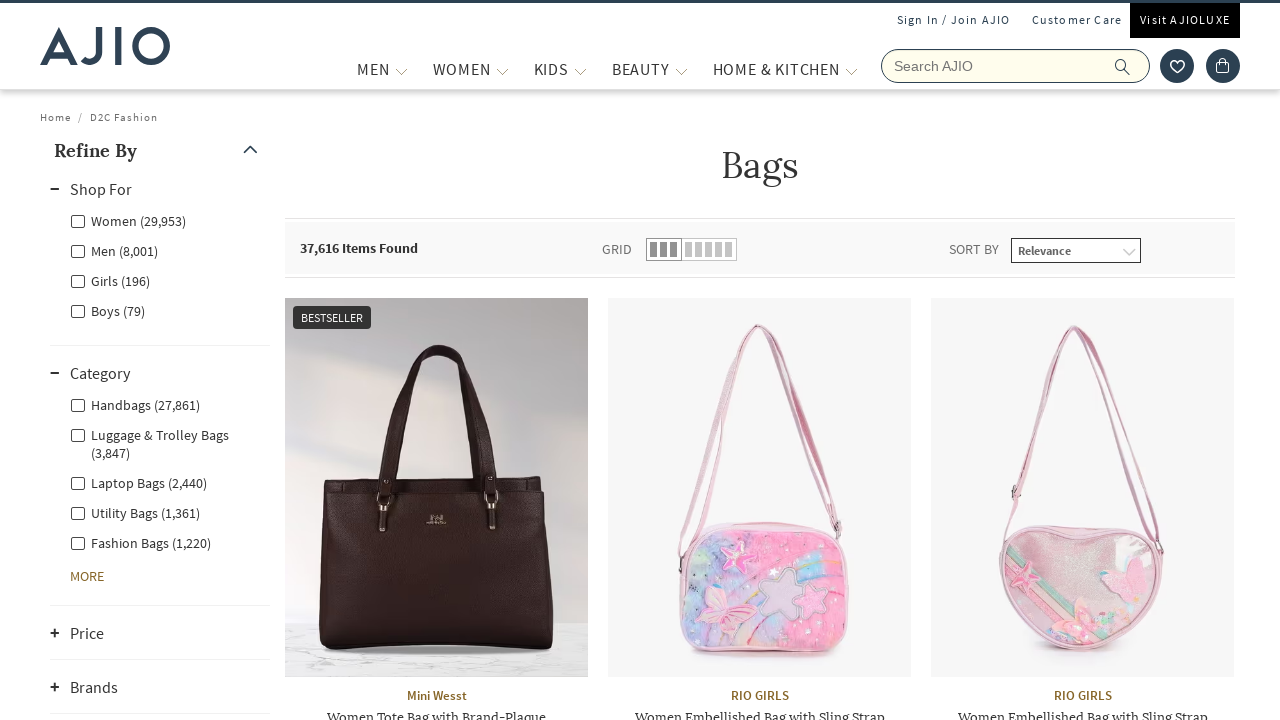

Applied Men gender filter at (114, 250) on xpath=//label[@for='Men']
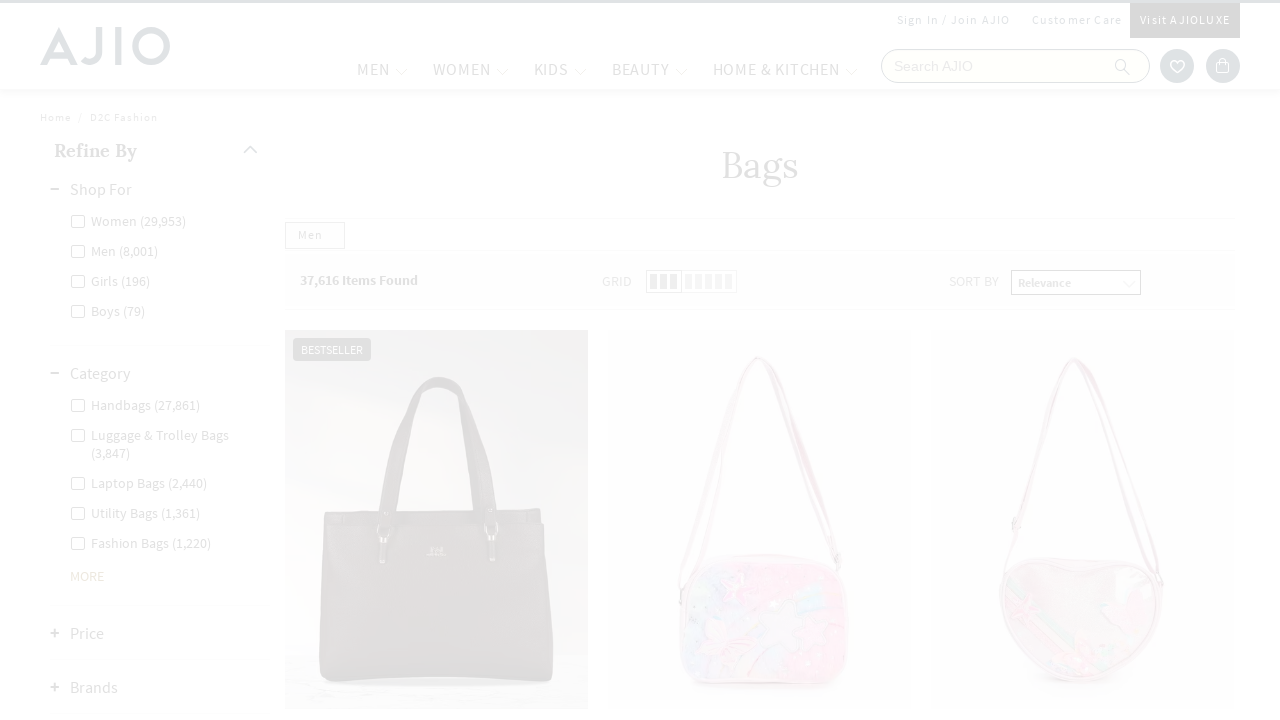

Waited for Men filter to apply
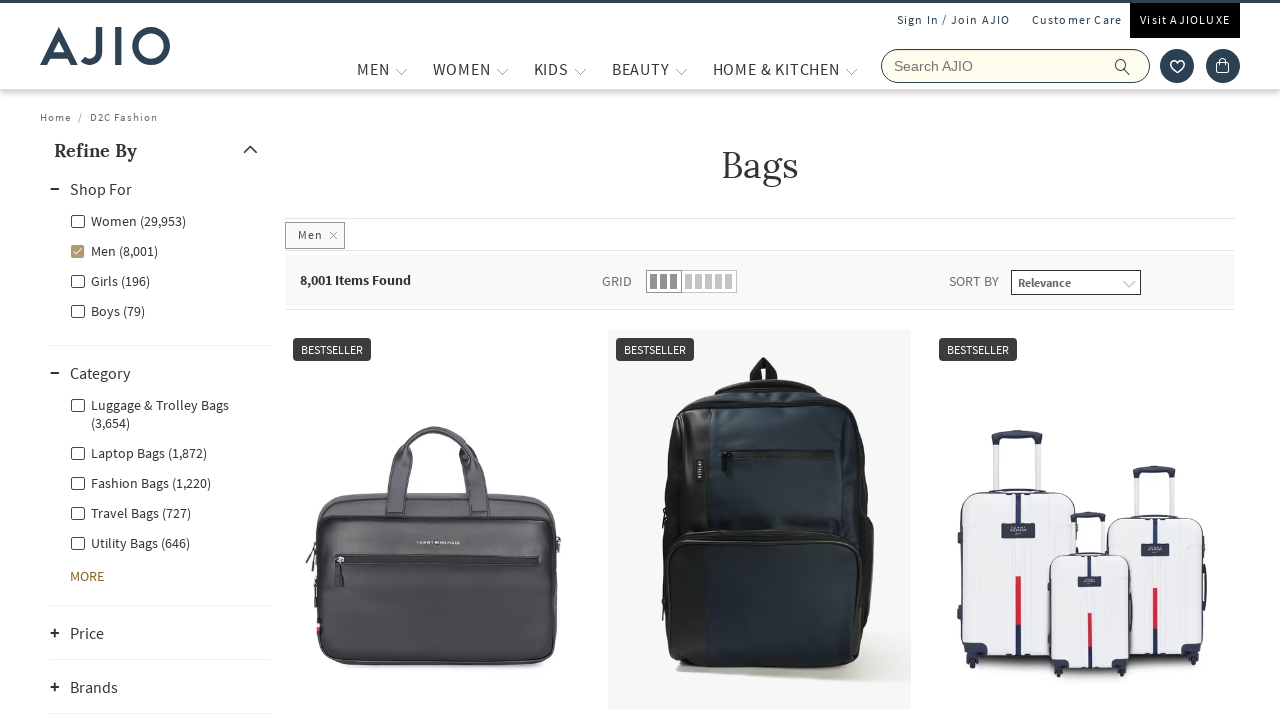

Applied Men - Fashion Bags category filter at (140, 482) on xpath=//label[@for='Men - Fashion Bags']
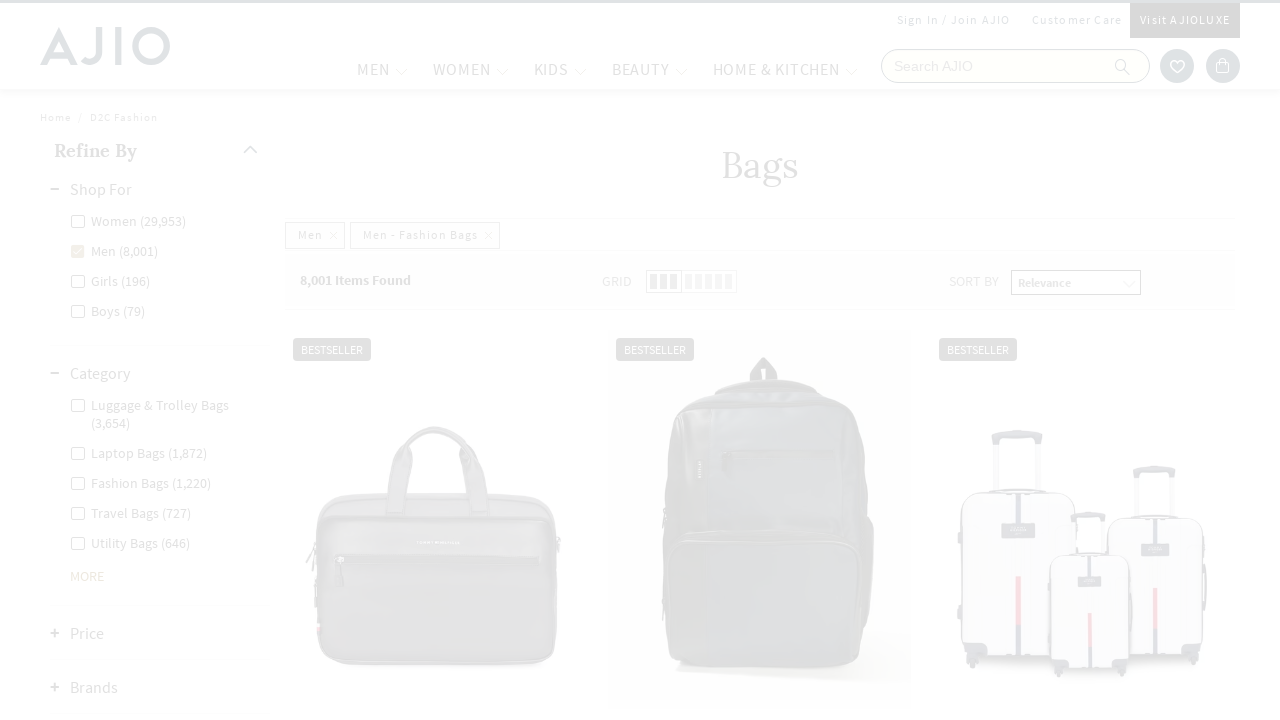

Waited for Men - Fashion Bags filter to apply
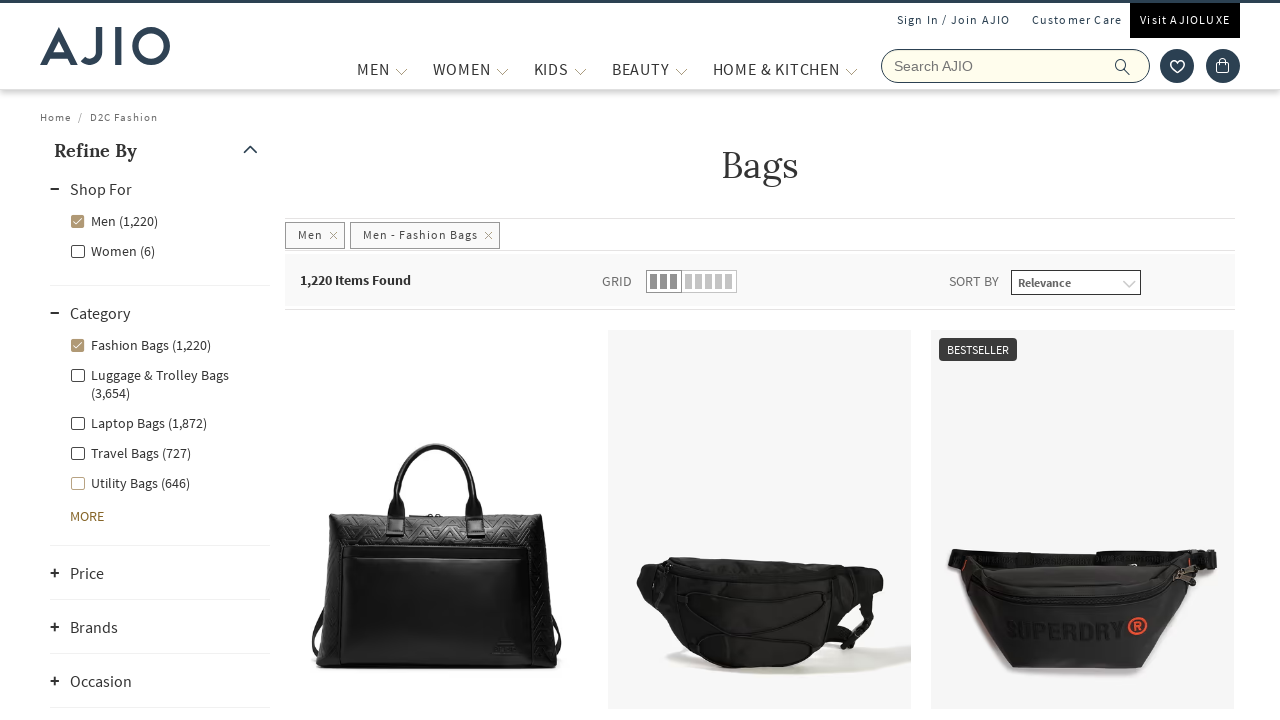

Clicked Men filter again to toggle it at (114, 220) on xpath=//label[@for='Men']
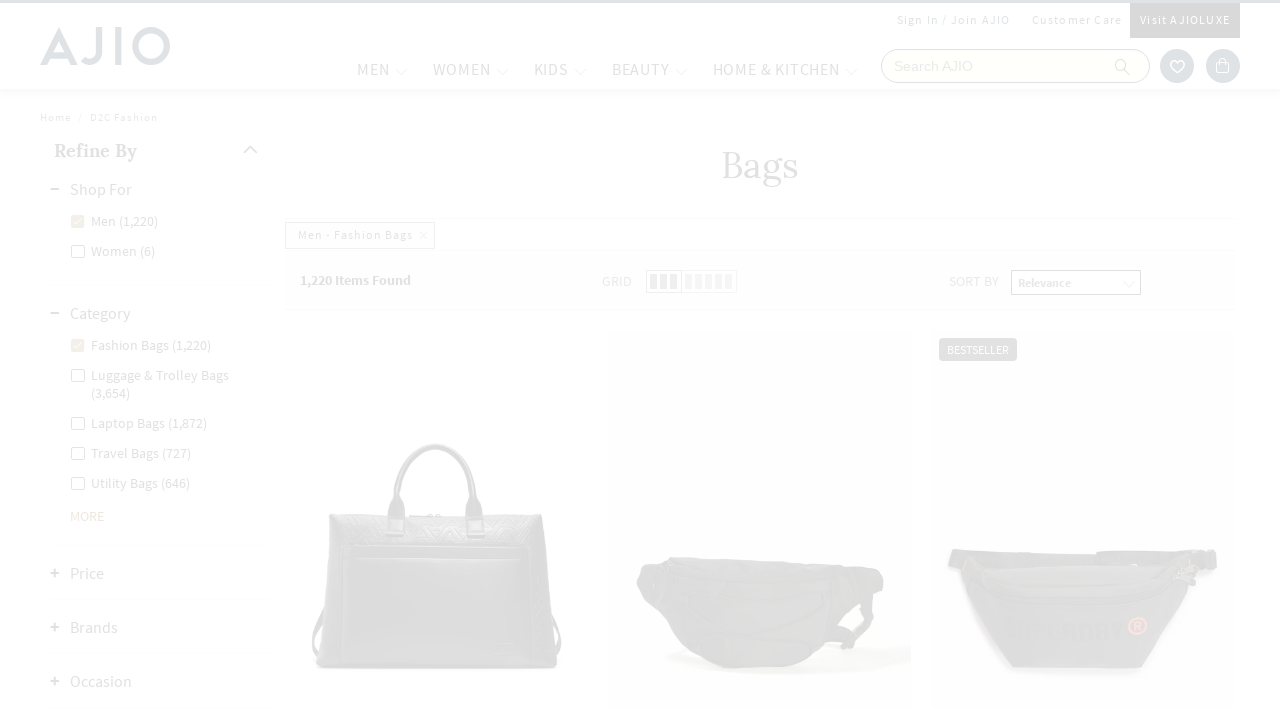

Verified that items count is displayed
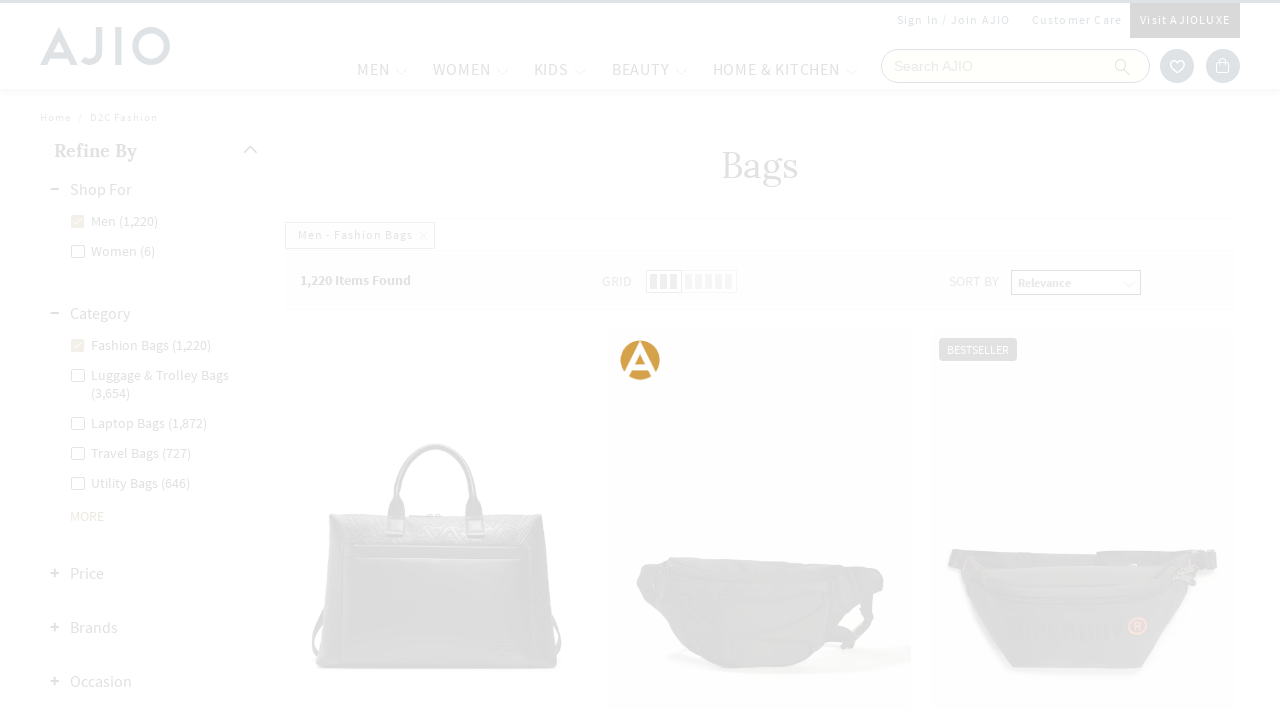

Verified that brand items are displayed in filtered results
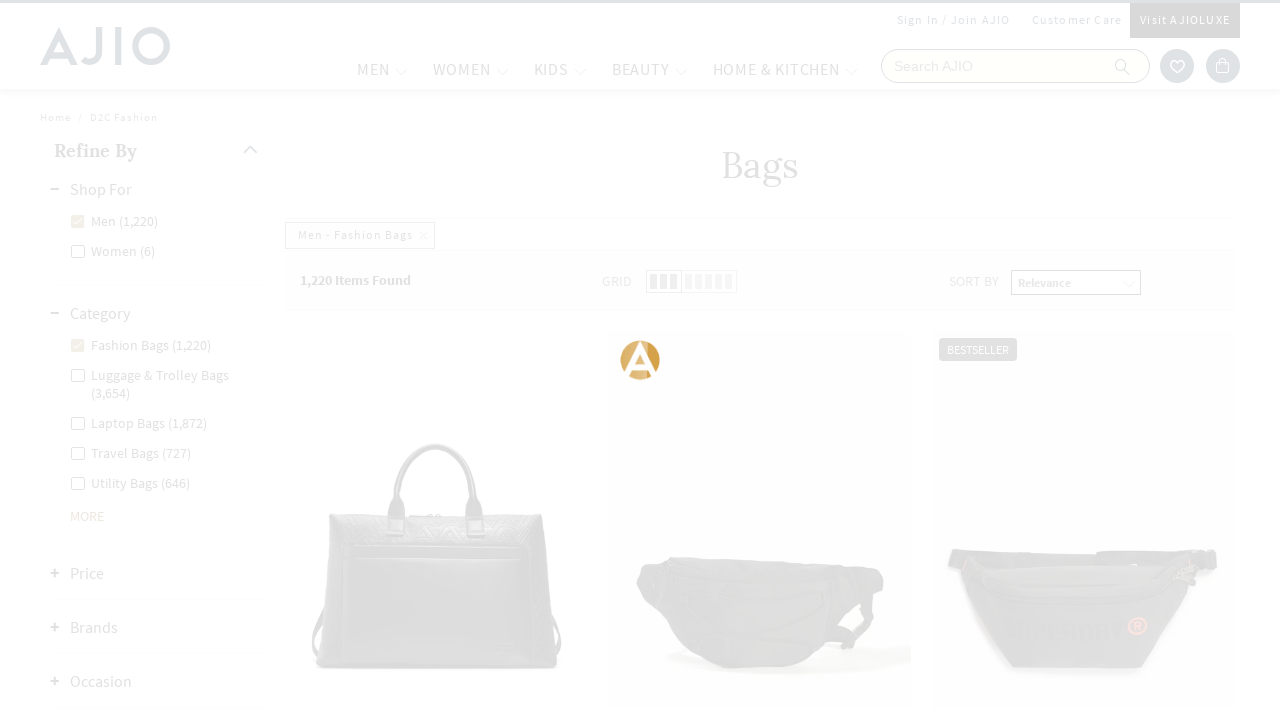

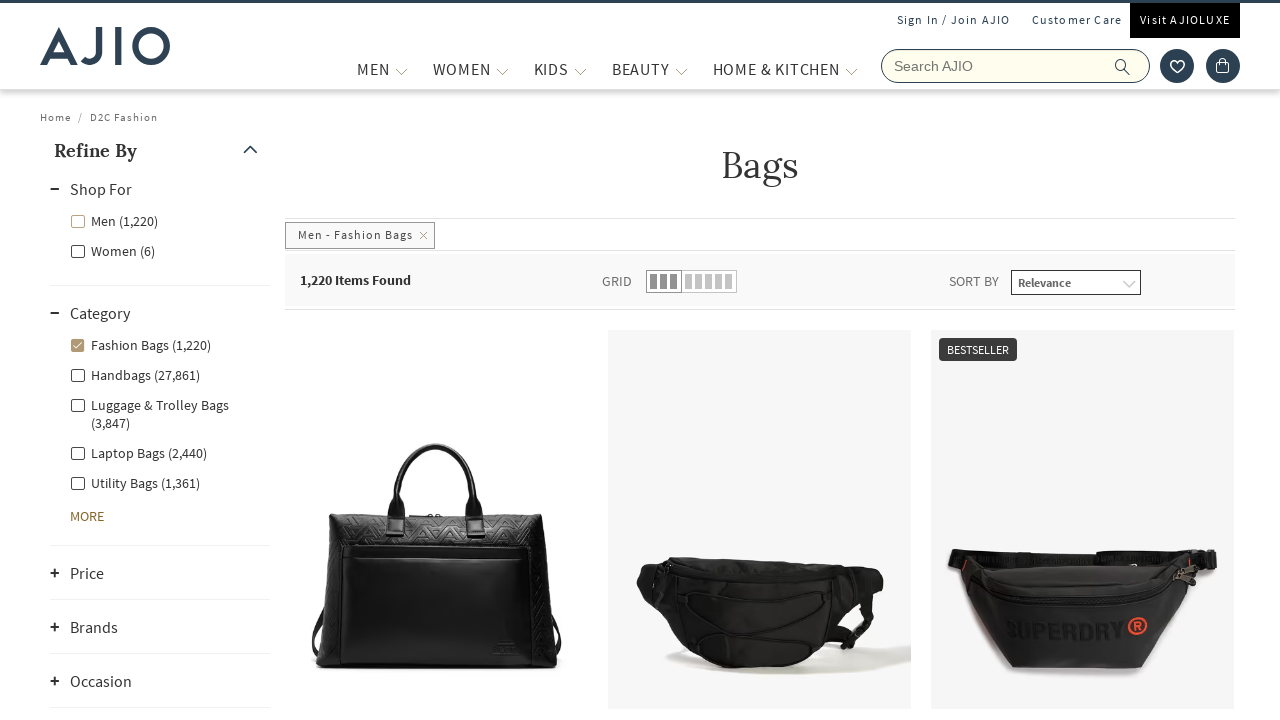